Navigates to the Playwright documentation website and clicks on the "Get started" link to access the getting started guide.

Starting URL: https://playwright.dev/

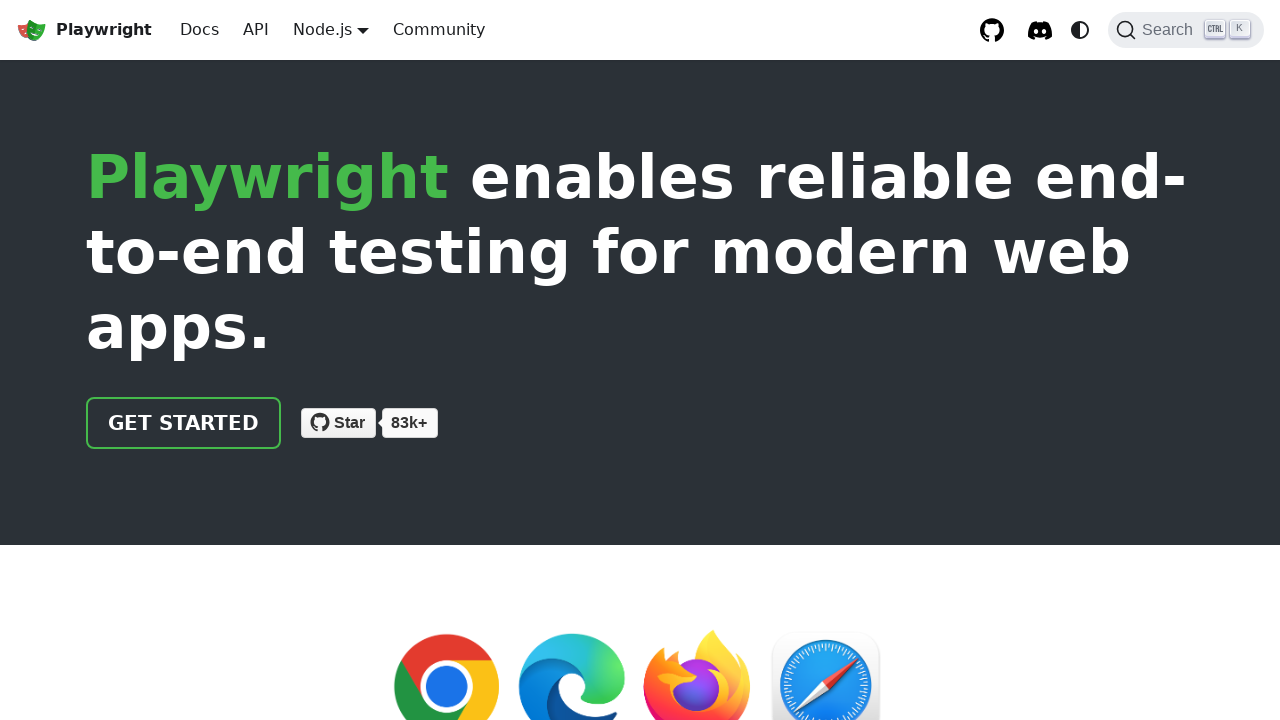

Clicked the 'Get started' link on Playwright documentation homepage at (184, 423) on internal:role=link[name="Get started"i]
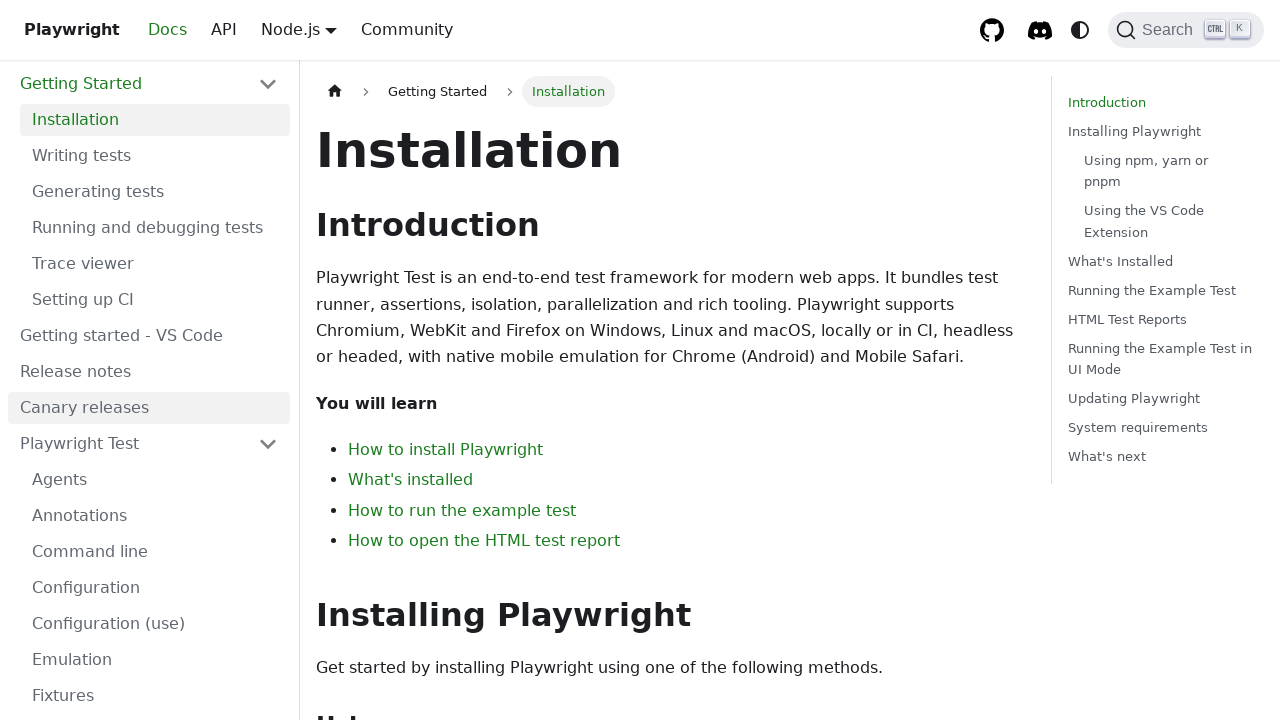

Waited for page to load and network to become idle
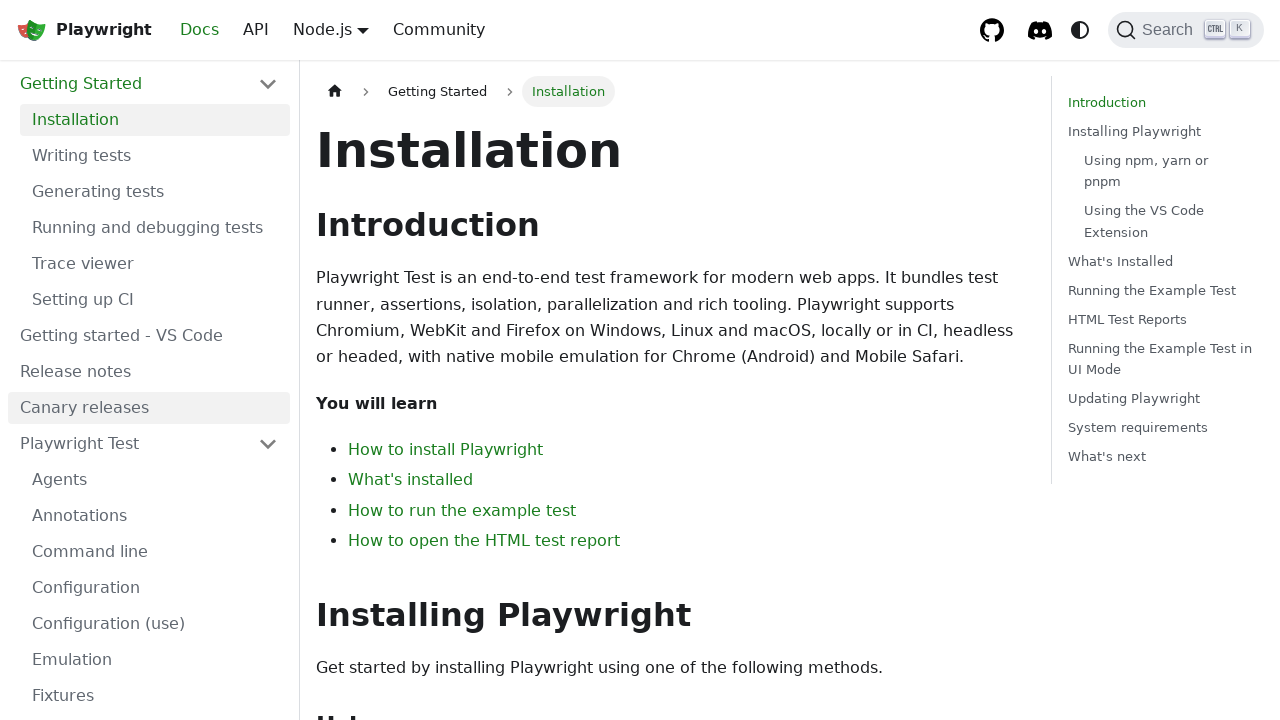

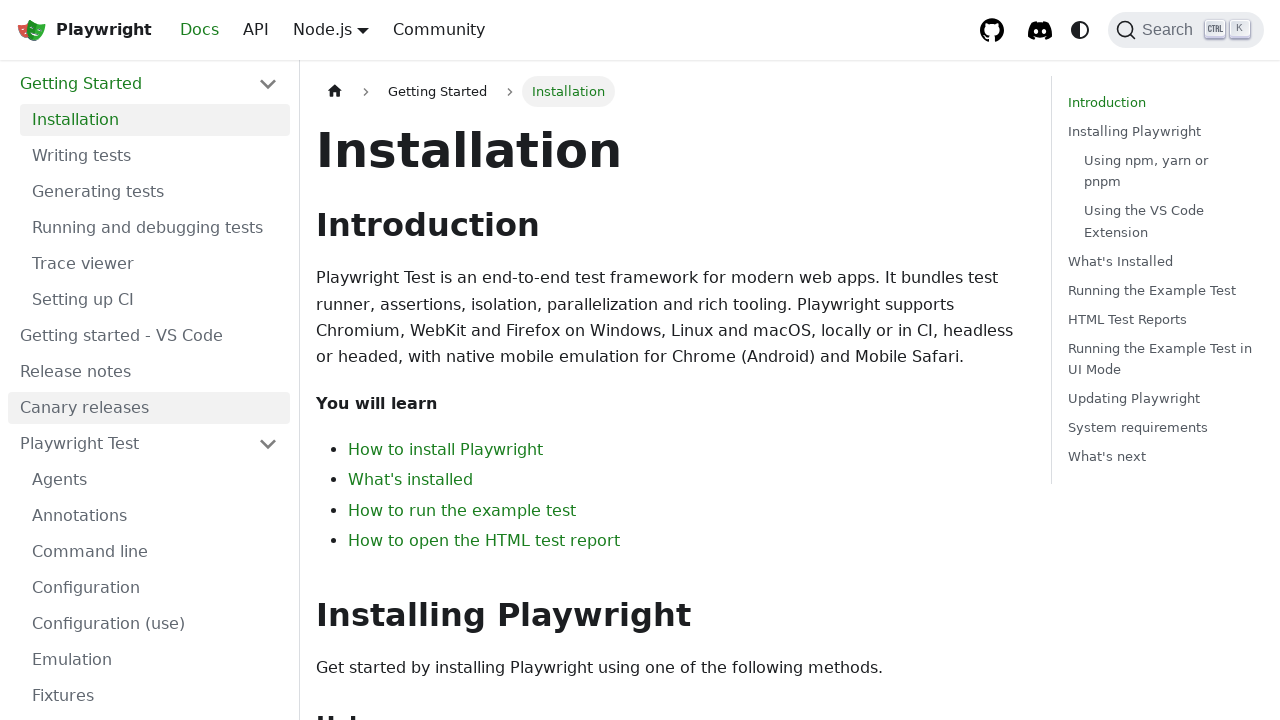